Tests JavaScript event handling by triggering various events (click, double-click, context menu, focus, keyboard, and mouse events) on different elements

Starting URL: https://testpages.herokuapp.com/styled/events/javascript-events.html

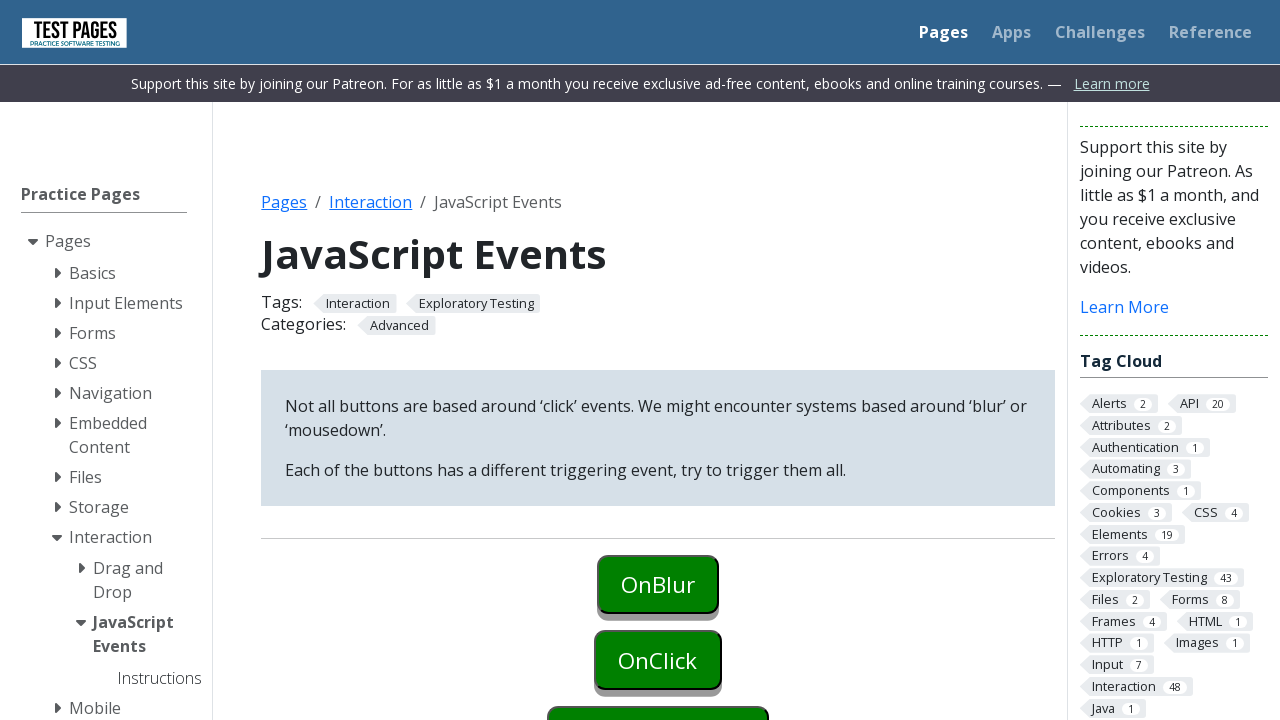

Clicked onBlur button to trigger blur event at (658, 584) on #onblur
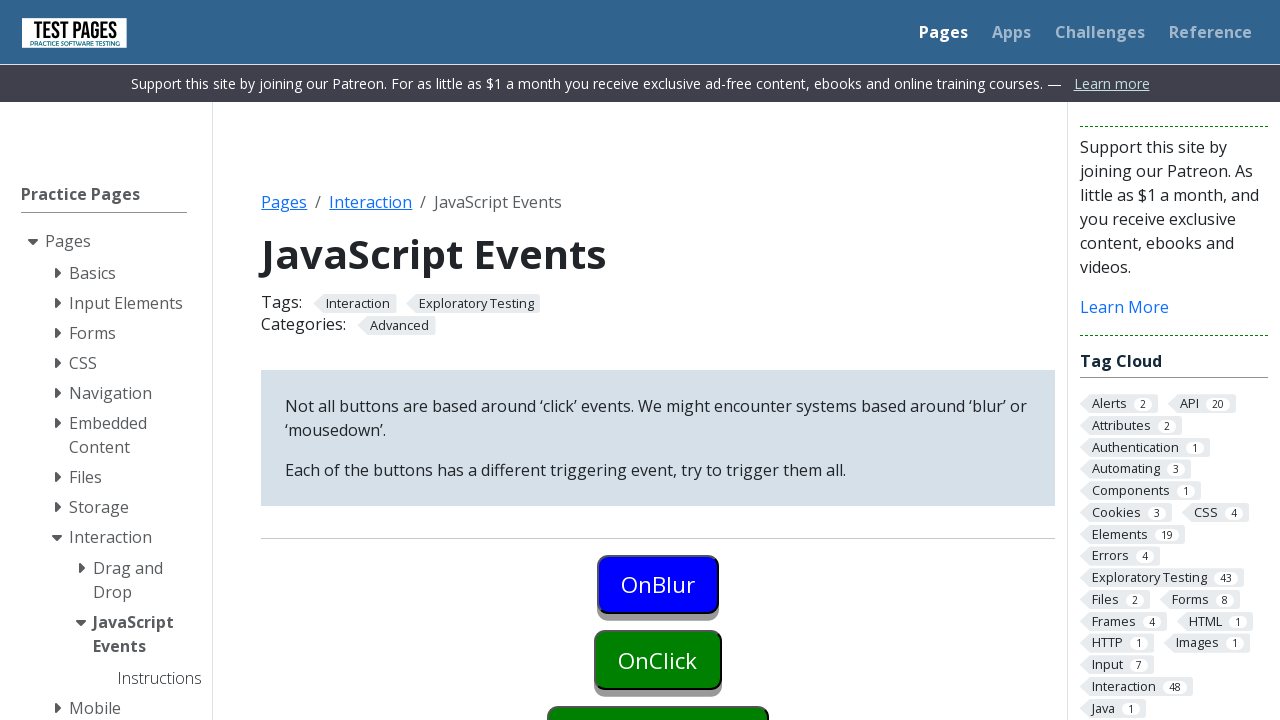

Clicked onClick button (first click) at (658, 660) on #onclick
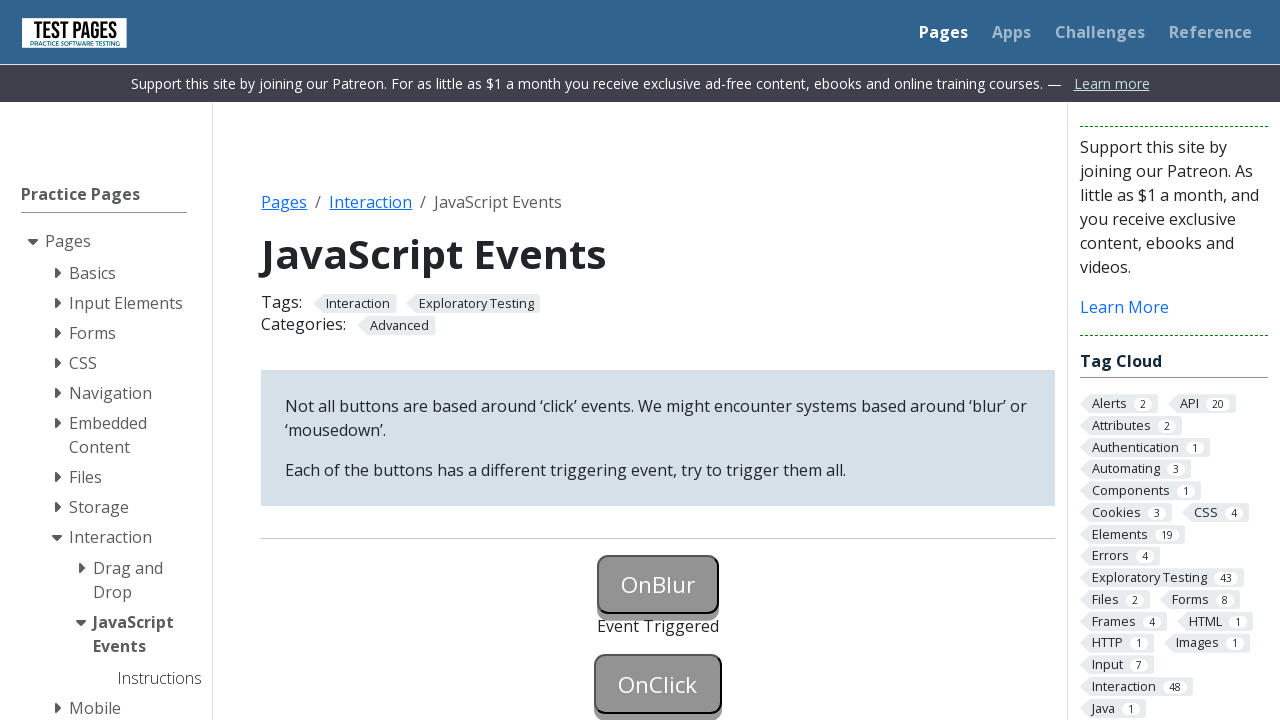

Clicked onClick button (second click) at (658, 684) on #onclick
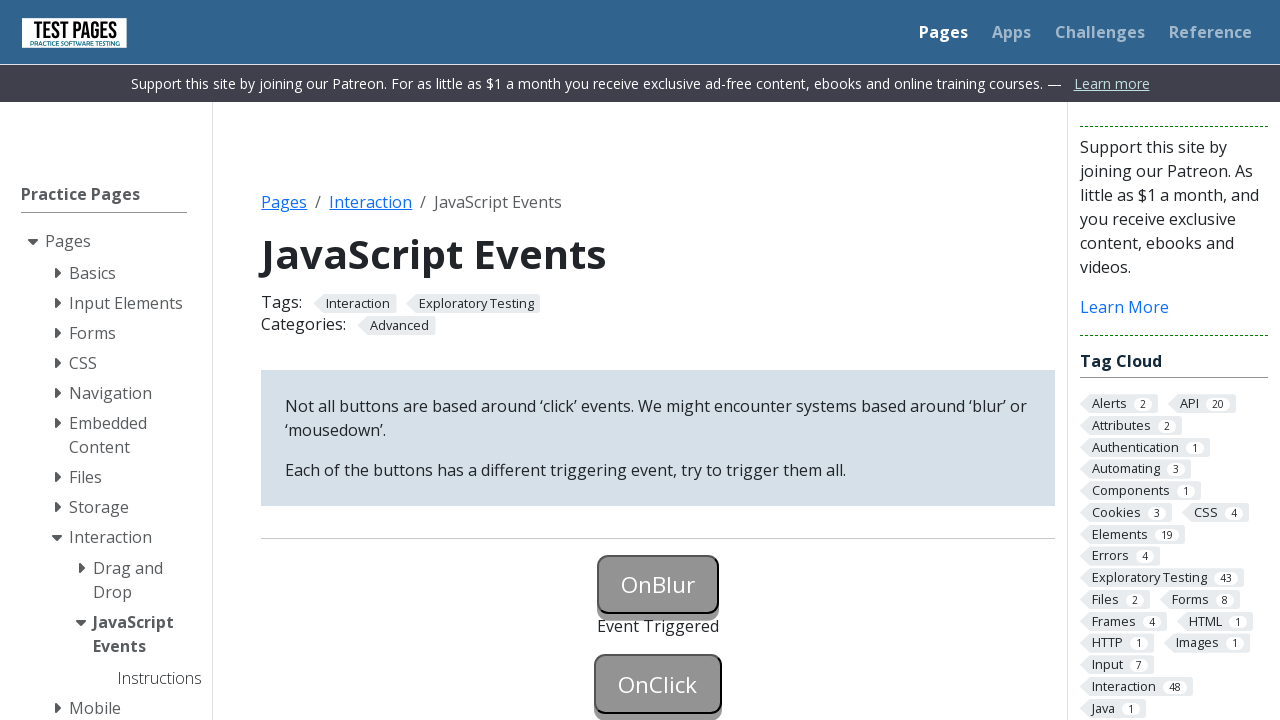

Right-clicked onContextMenu button to trigger context menu event at (658, 360) on #oncontextmenu
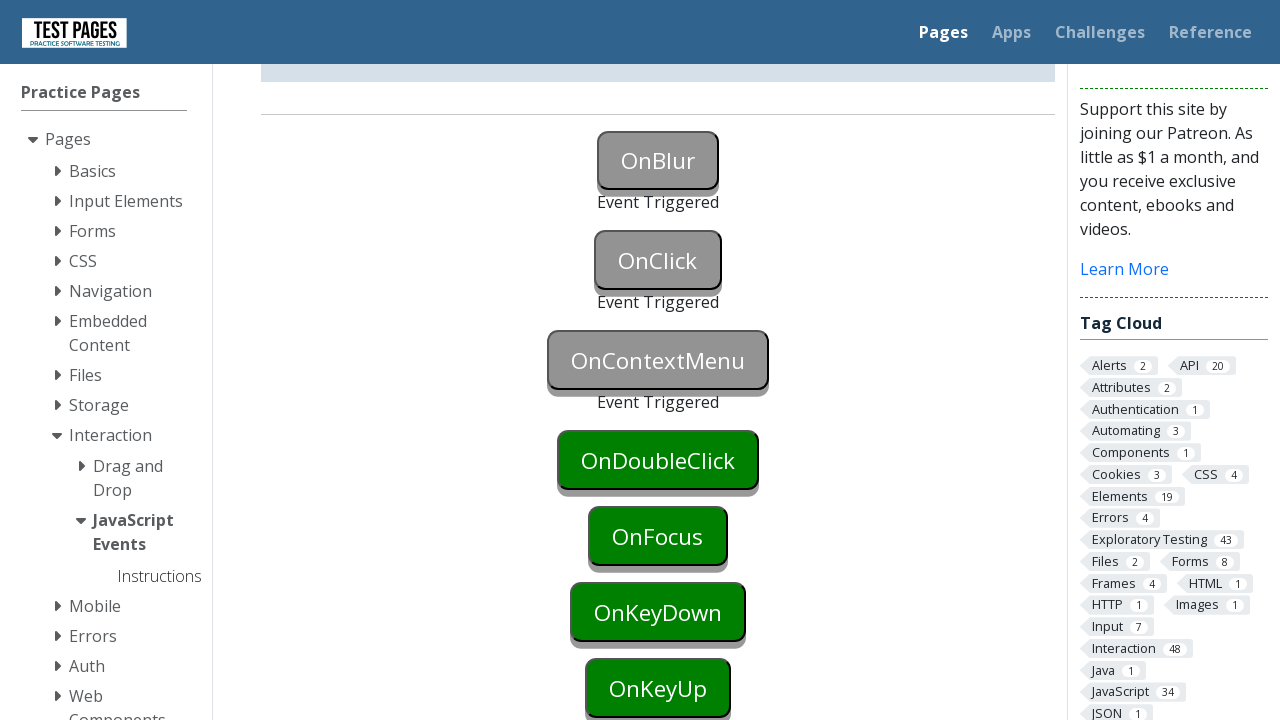

Double-clicked onDoubleClick button to trigger double-click event at (658, 460) on #ondoubleclick
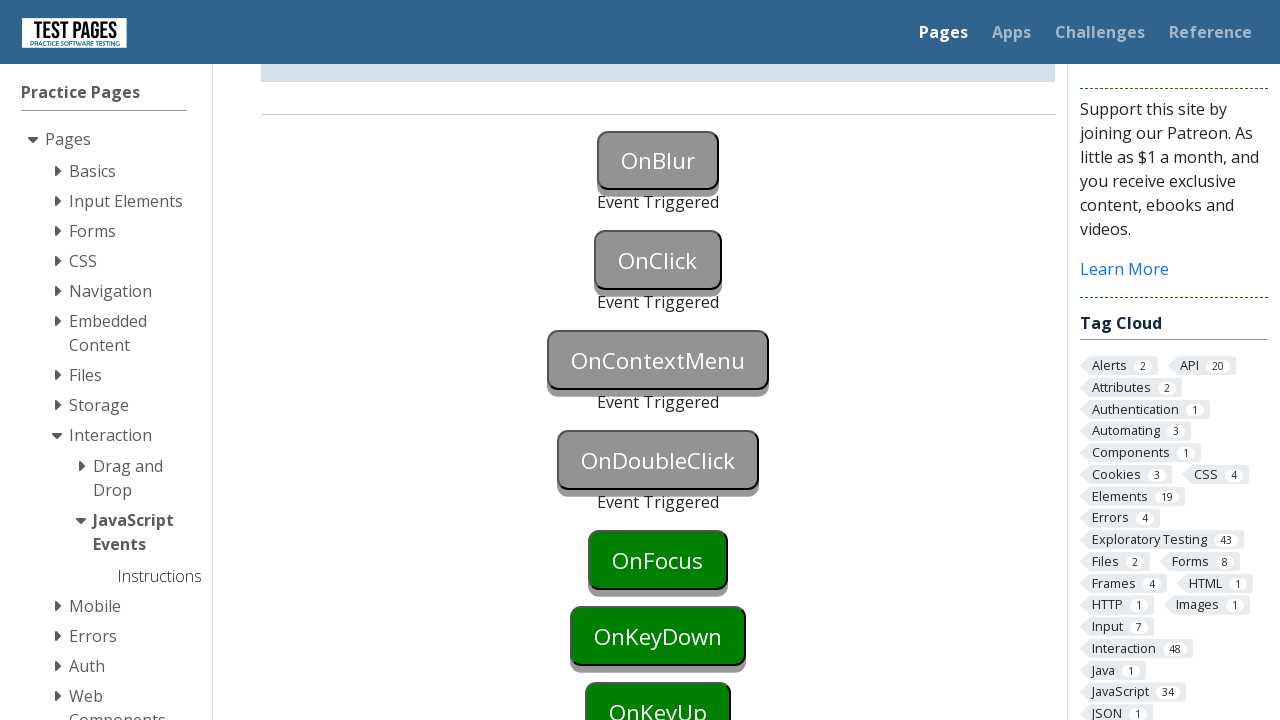

Clicked onFocus button to trigger focus event at (658, 560) on #onfocus
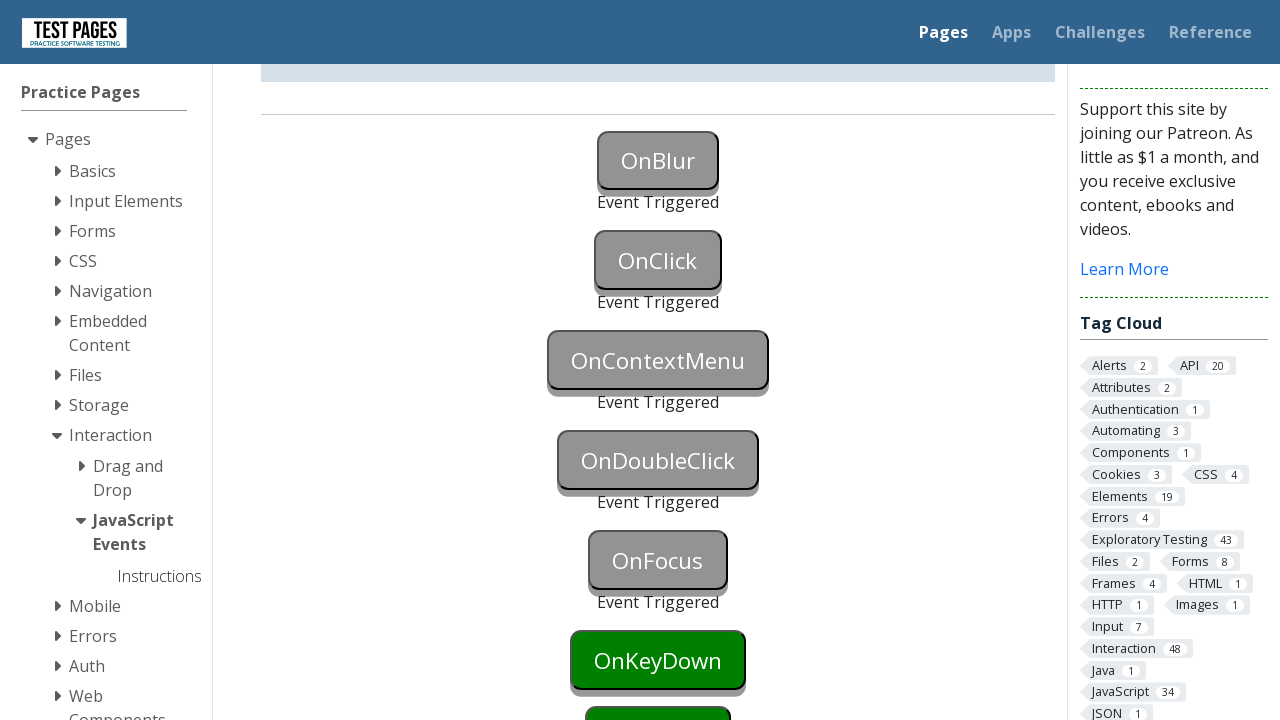

Clicked onKeyDown button at (658, 660) on #onkeydown
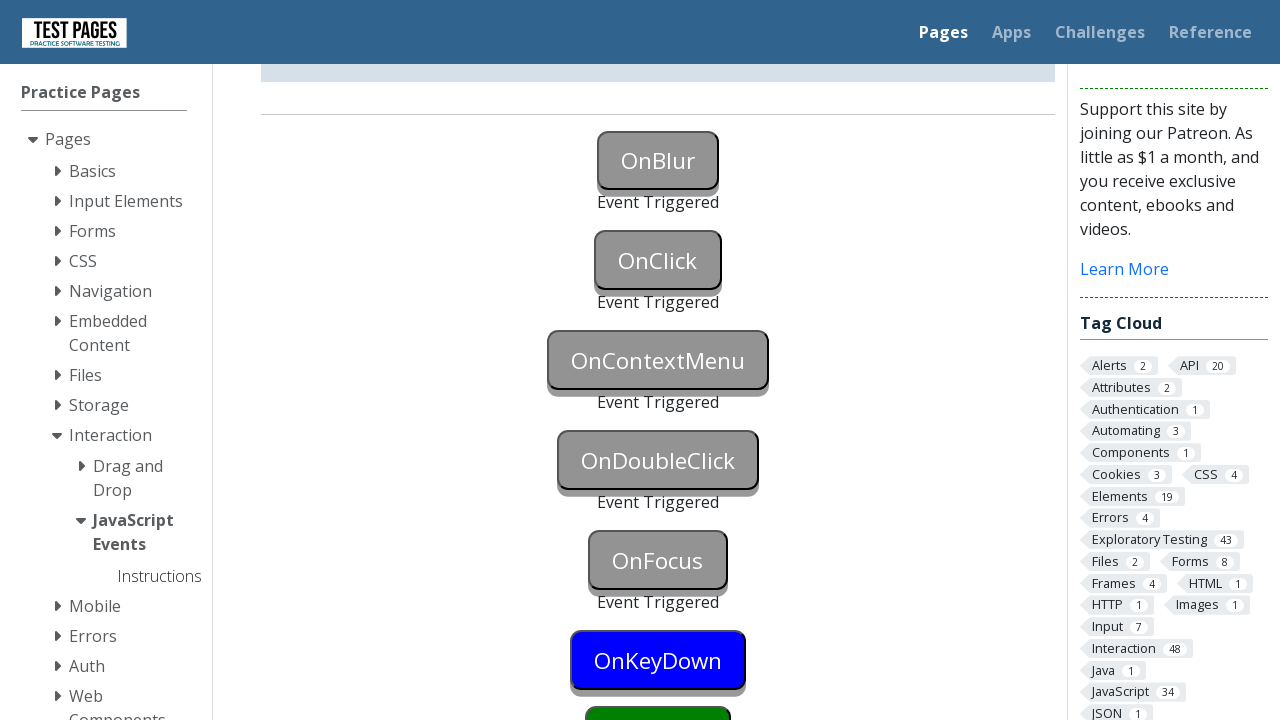

Pressed Enter key to trigger keydown event
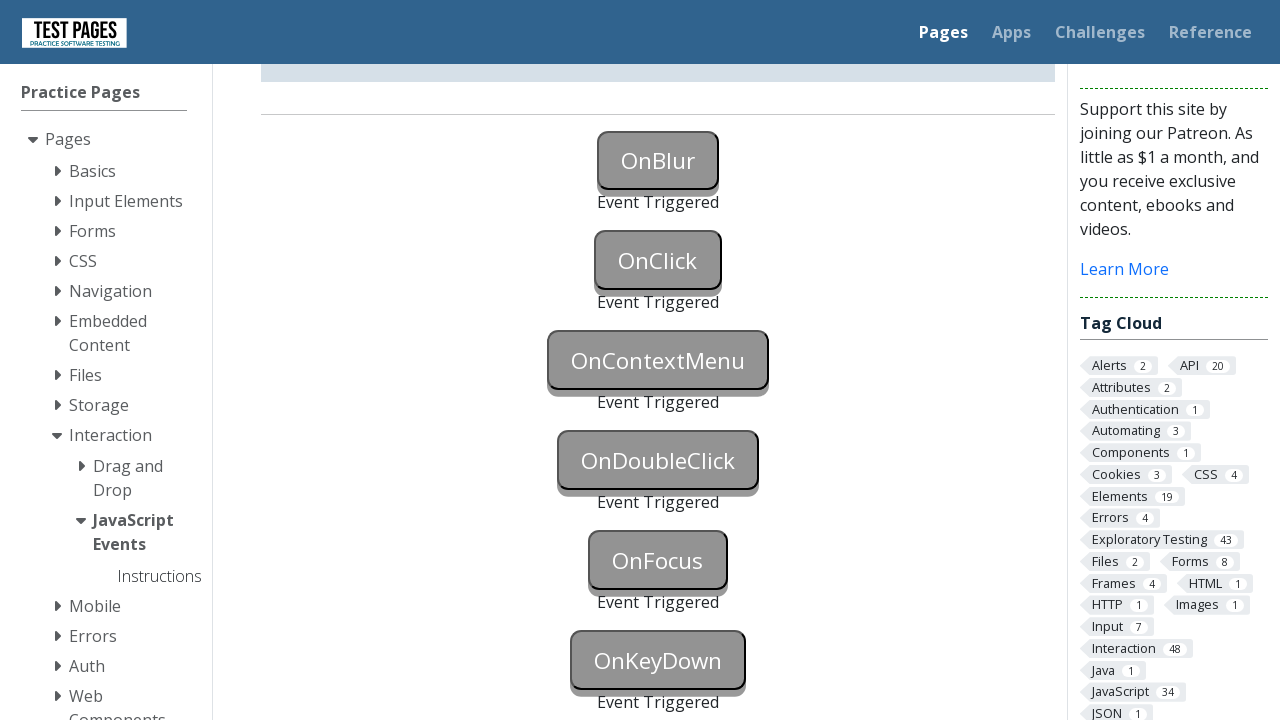

Clicked onKeyUp button at (658, 360) on #onkeyup
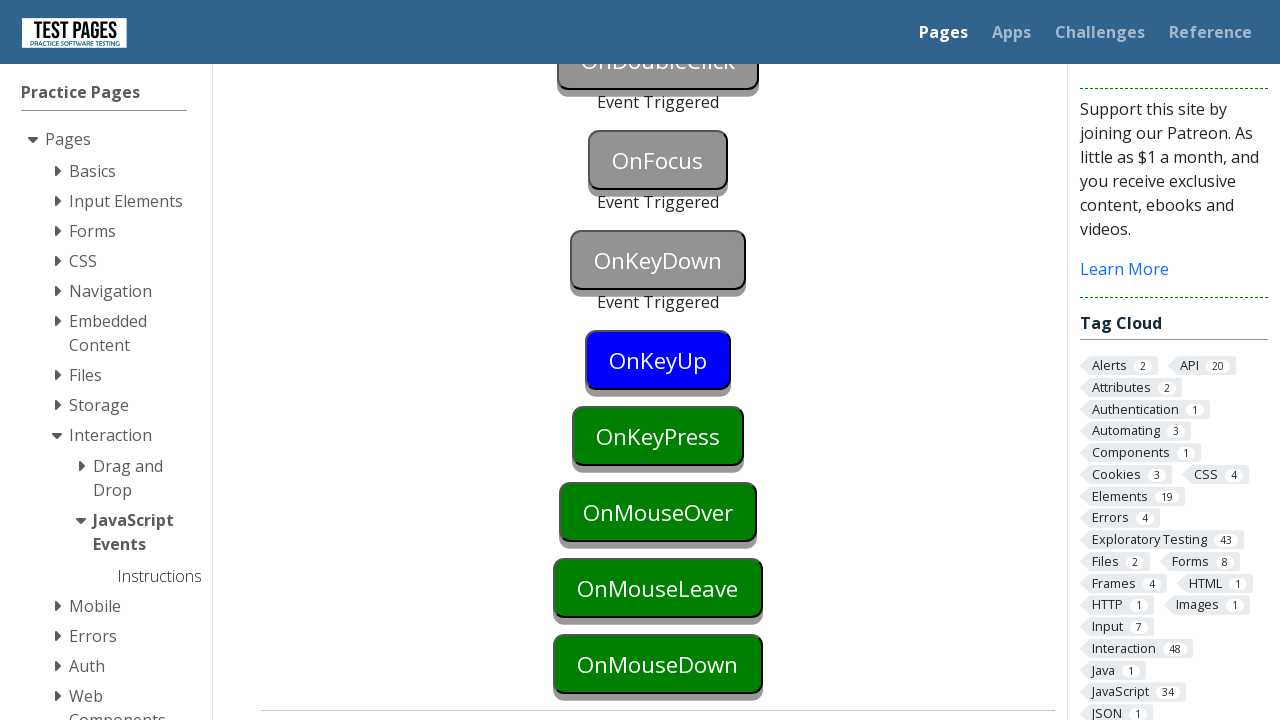

Pressed Enter key to trigger keyup event
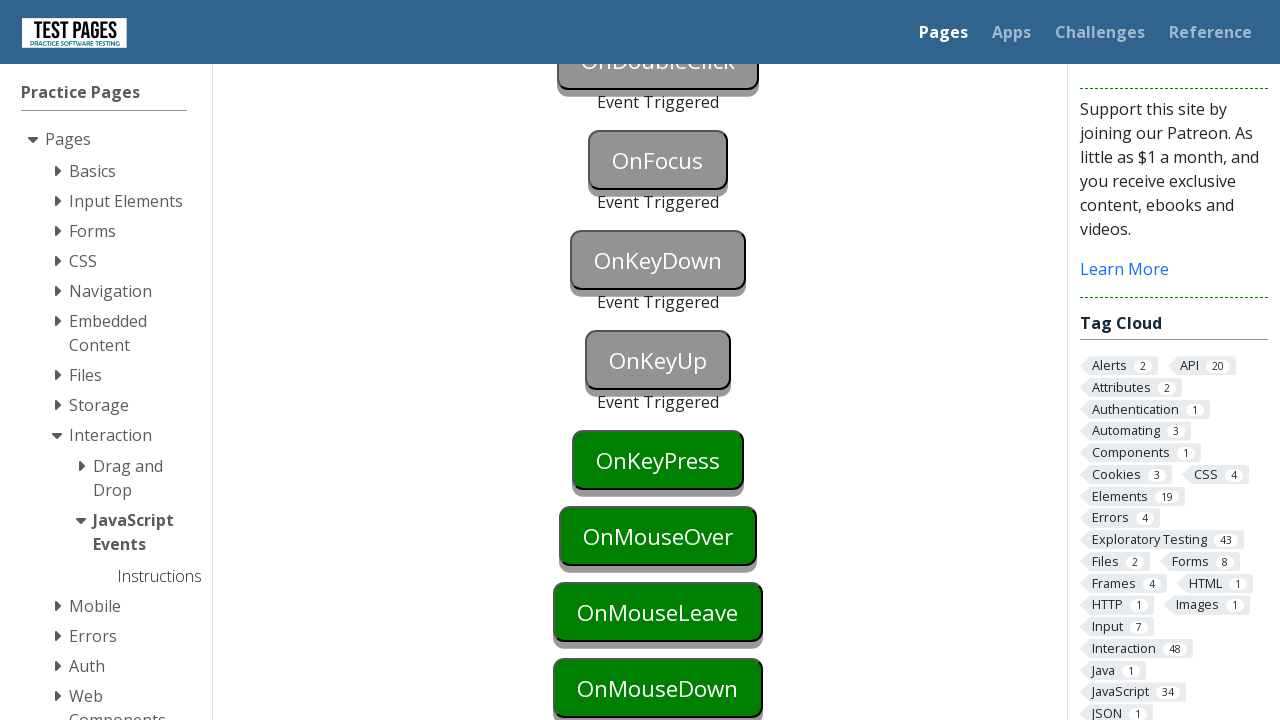

Clicked onKeyPress button at (658, 460) on #onkeypress
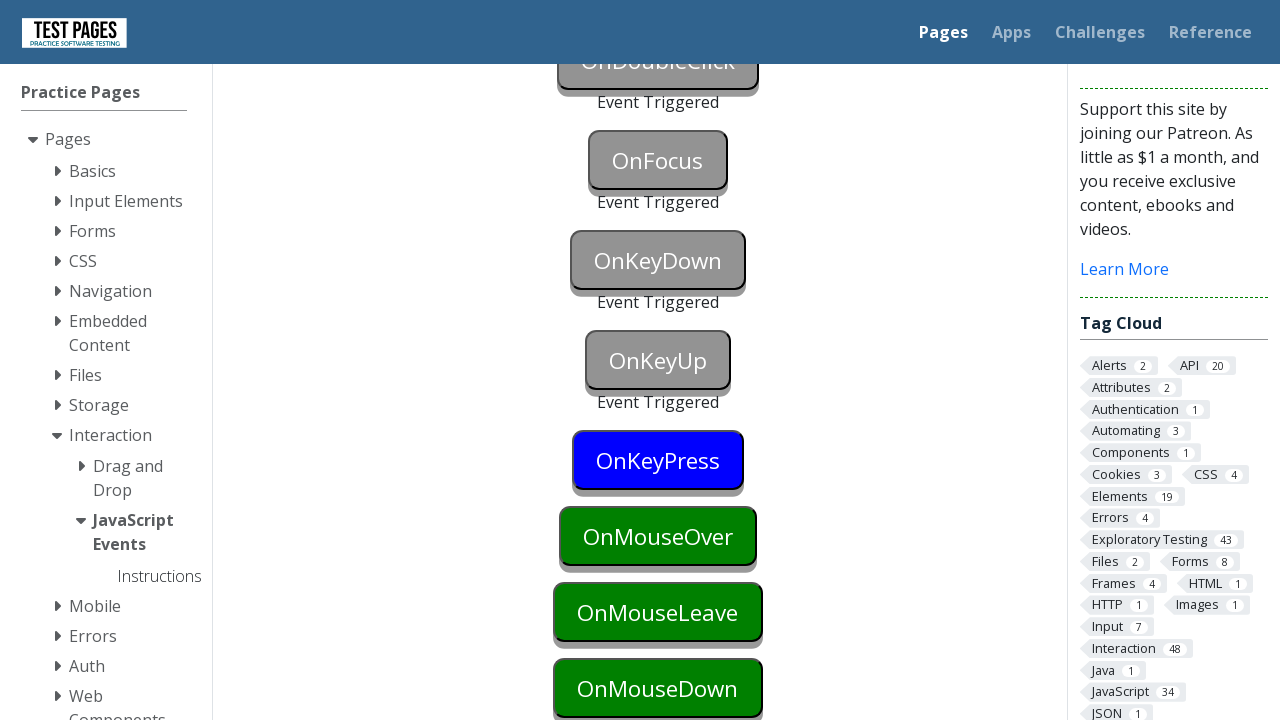

Pressed Enter key to trigger keypress event
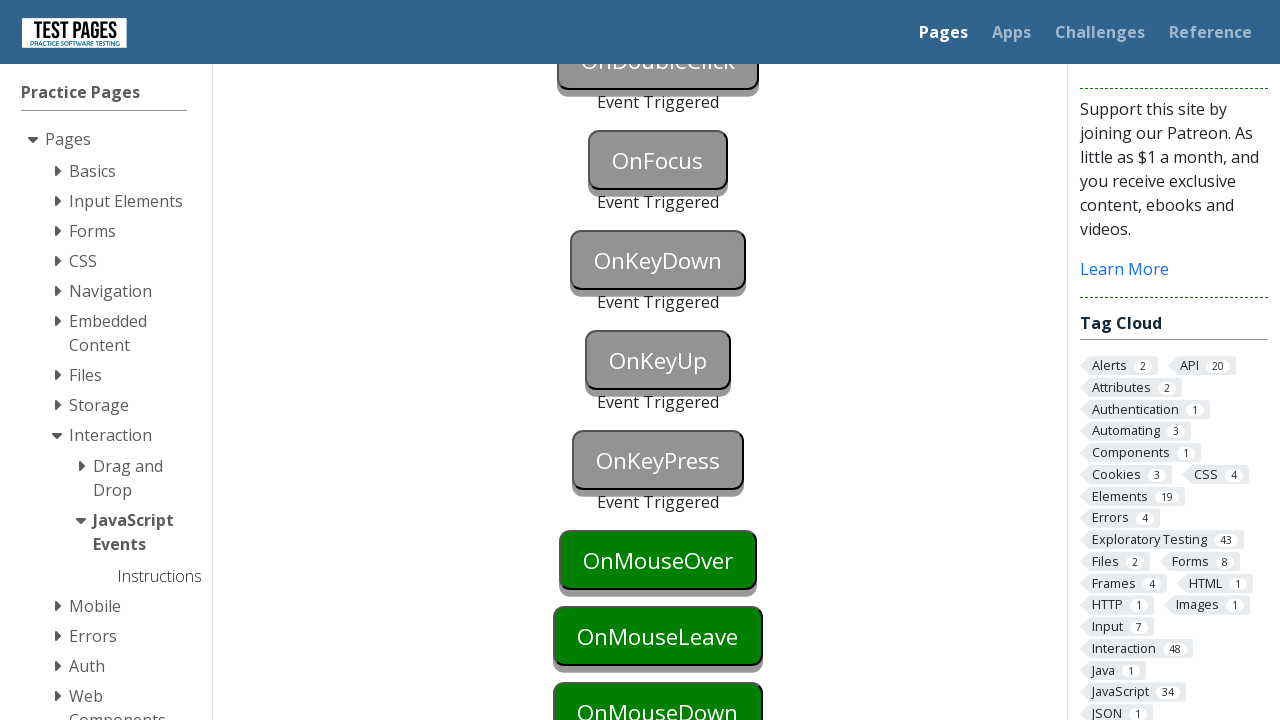

Hovered over onMouseOver button to trigger mouseover event (first time) at (658, 560) on #onmouseover
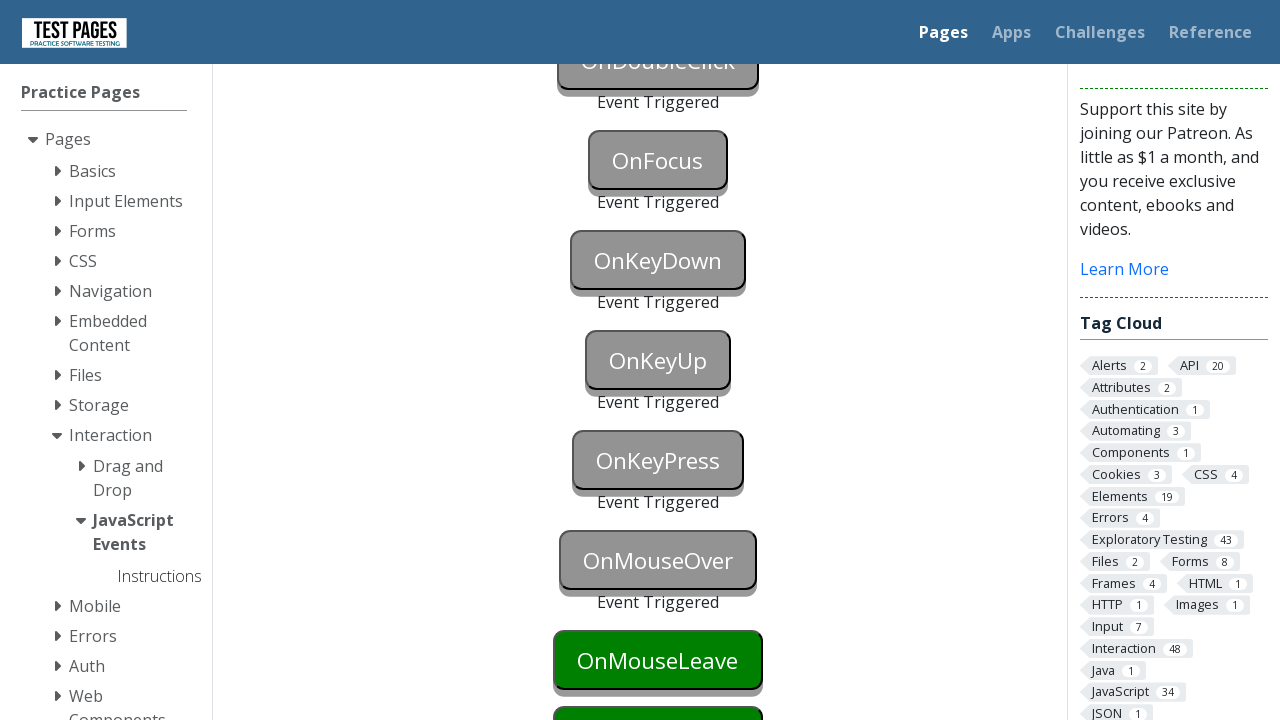

Moved mouse to onMouseLeave button to trigger mouseleave event at (658, 660) on #onmouseleave
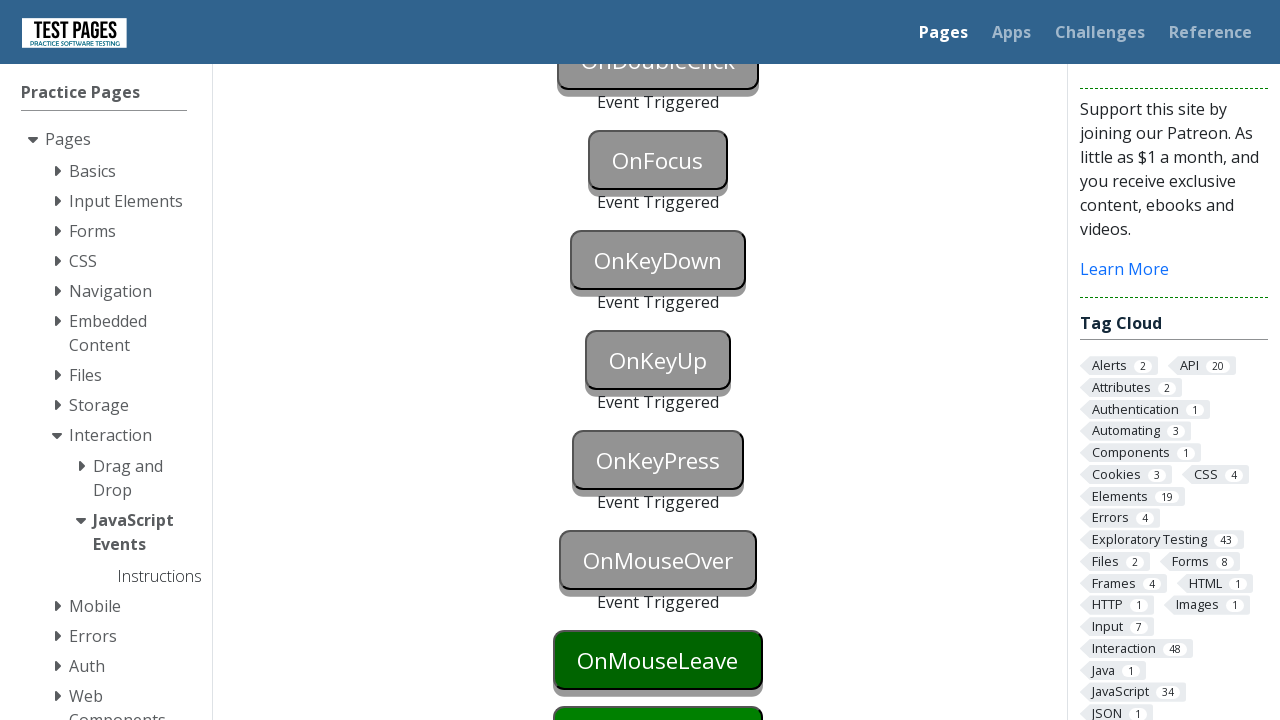

Hovered over onMouseOver button again to trigger mouseover event (second time) at (658, 560) on #onmouseover
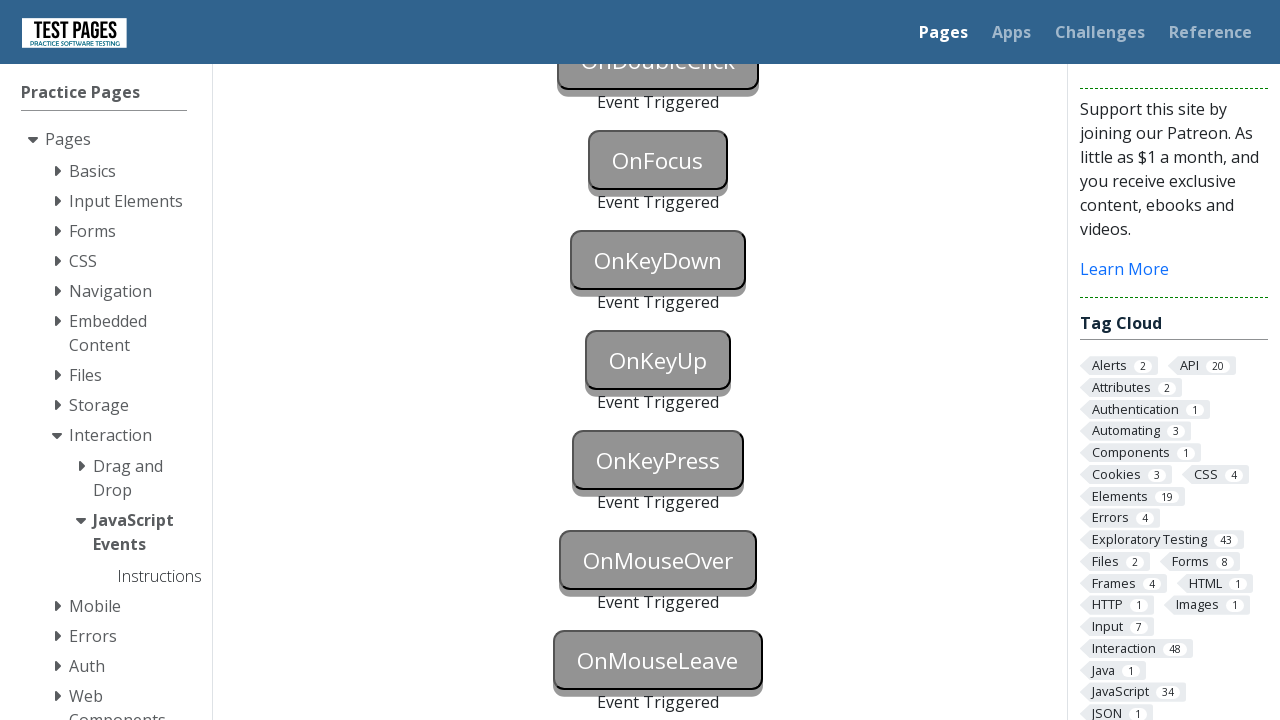

Clicked onMouseDown button to trigger mousedown event at (658, 360) on #onmousedown
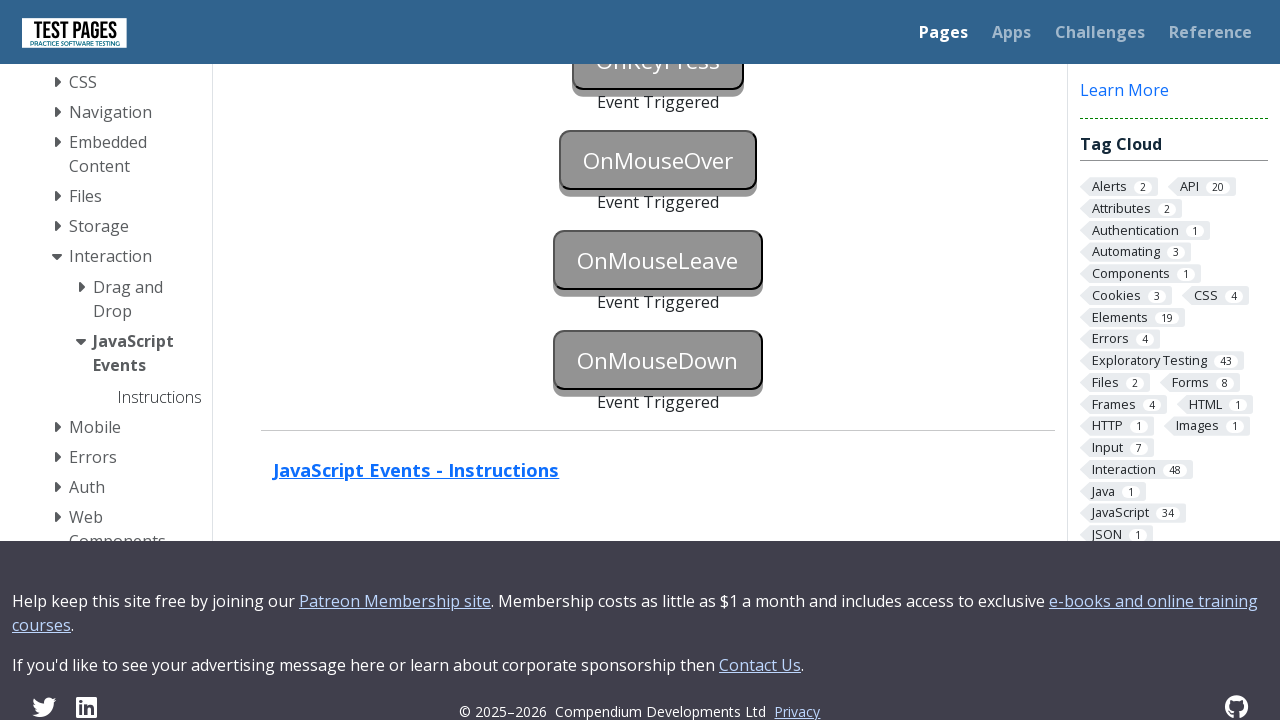

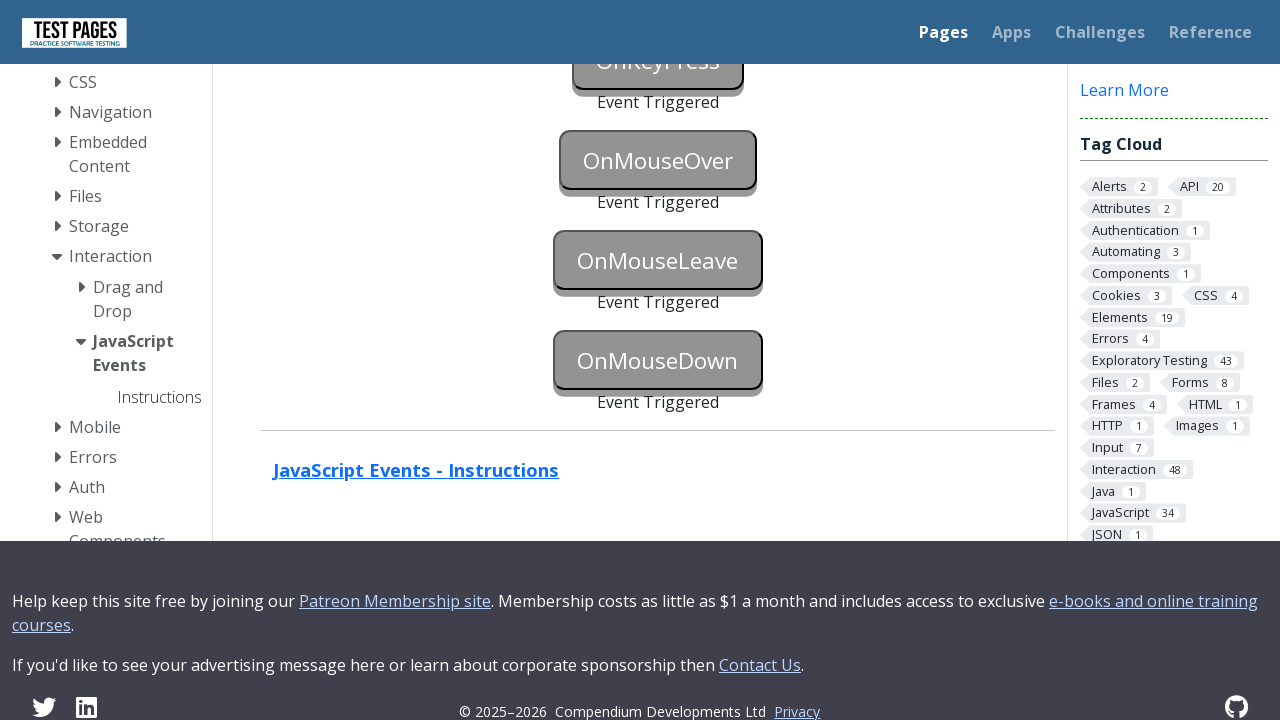